Tests handling of a JavaScript prompt popup by clicking a button to trigger the prompt, entering text, and accepting it

Starting URL: https://www.w3schools.com/js/tryit.asp?filename=tryjs_prompt

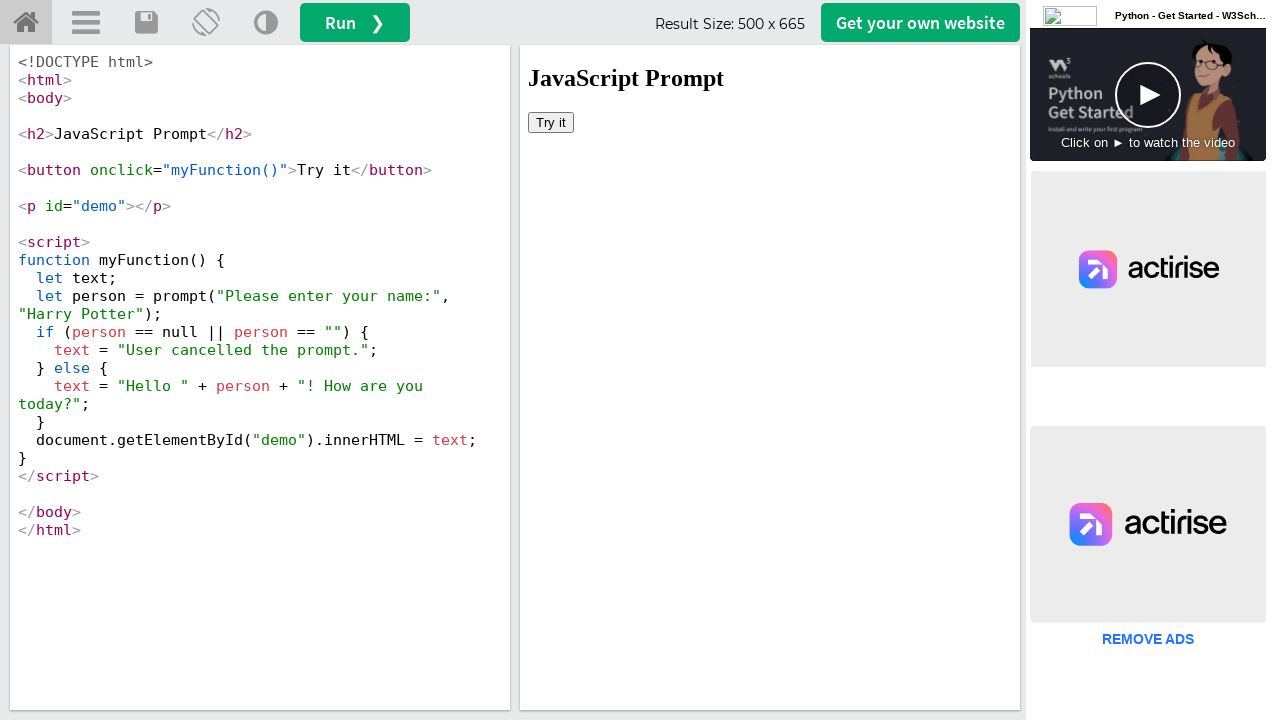

Located iframe element with ID 'iframeResult'
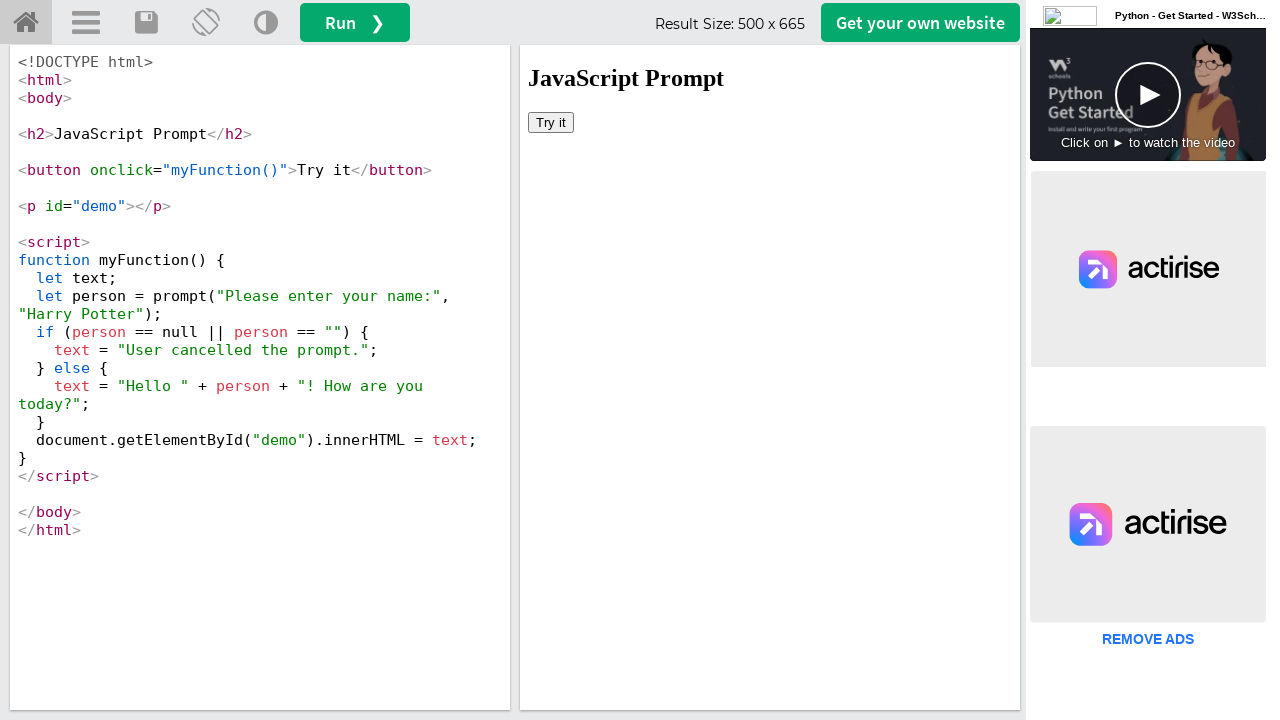

Clicked 'Try it' button to trigger prompt popup at (551, 122) on #iframeResult >> internal:control=enter-frame >> xpath=//button[text()='Try it']
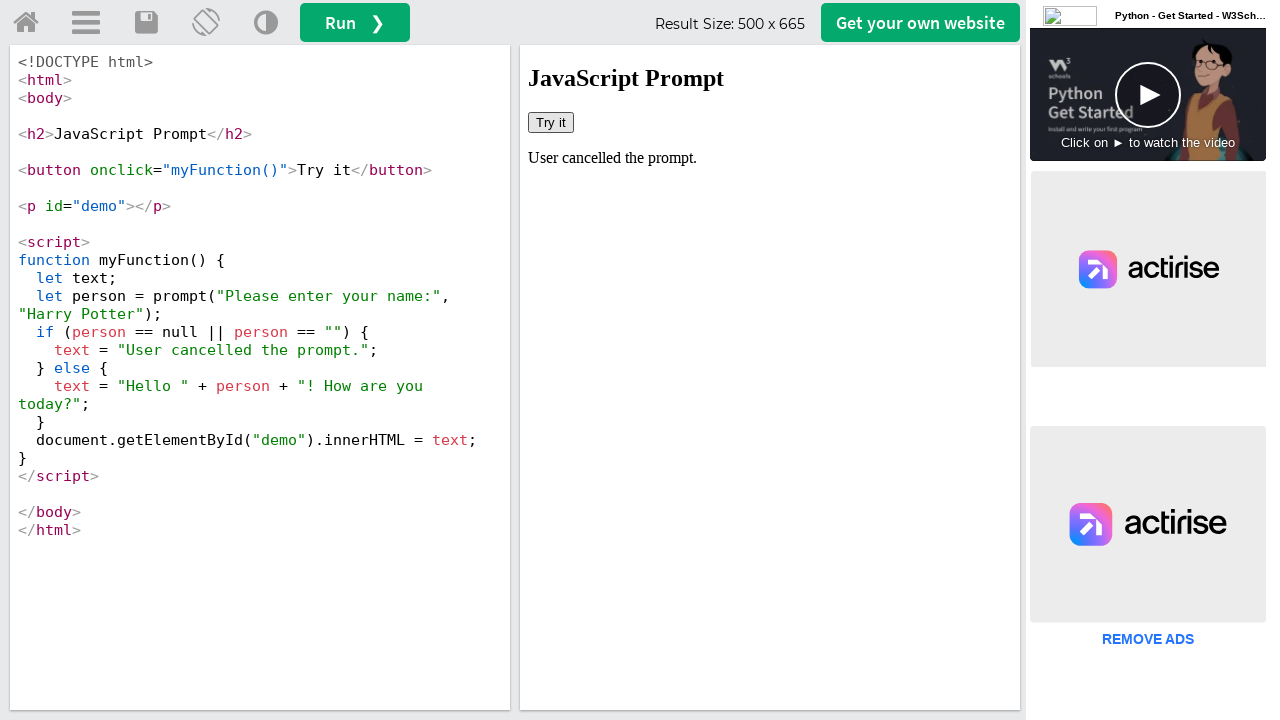

Set up dialog handler to accept prompts with 'Selenium' text
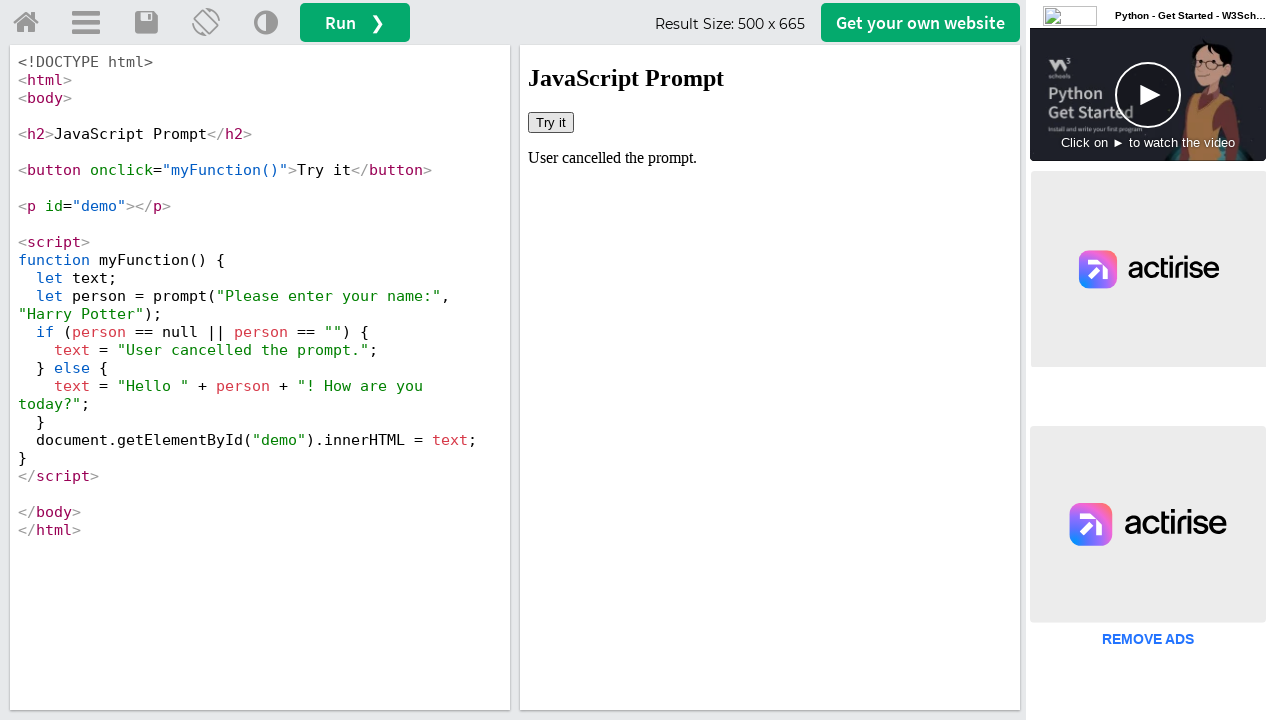

Clicked 'Try it' button again to trigger and handle prompt dialog at (551, 122) on #iframeResult >> internal:control=enter-frame >> xpath=//button[text()='Try it']
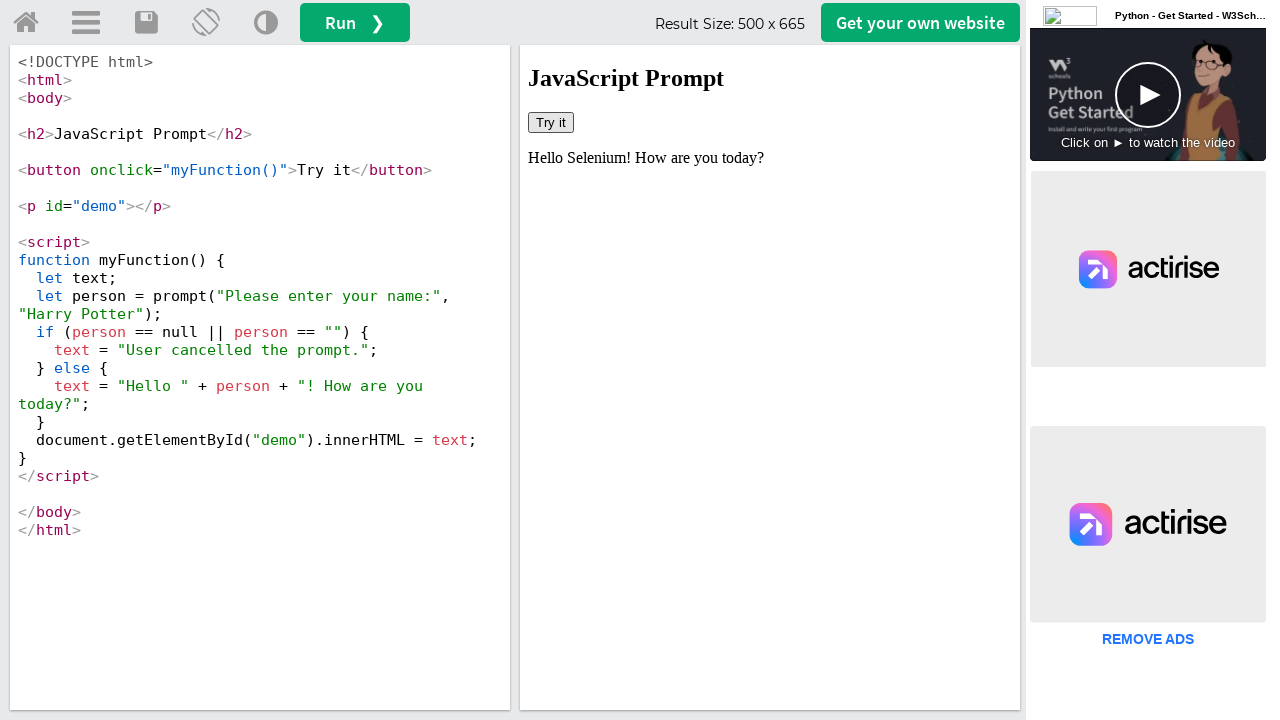

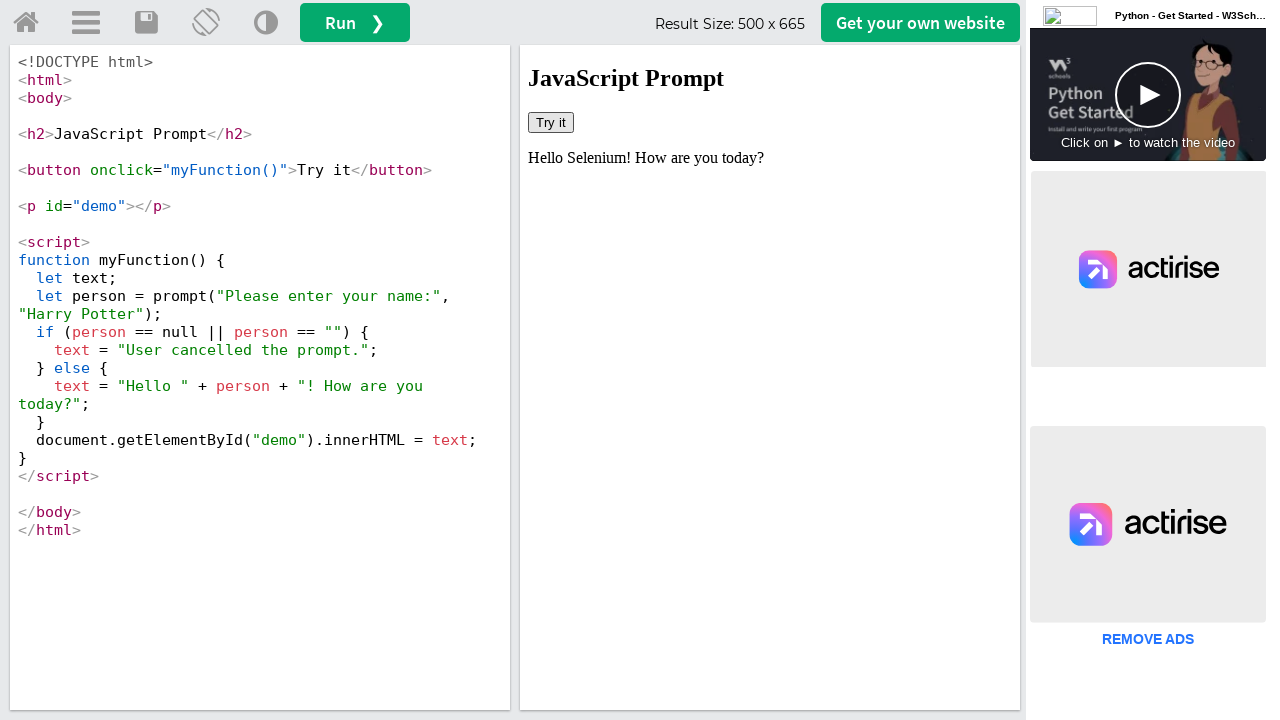